Tests form filling on test automation practice site by entering name, email, and phone number

Starting URL: https://testautomationpractice.blogspot.com/

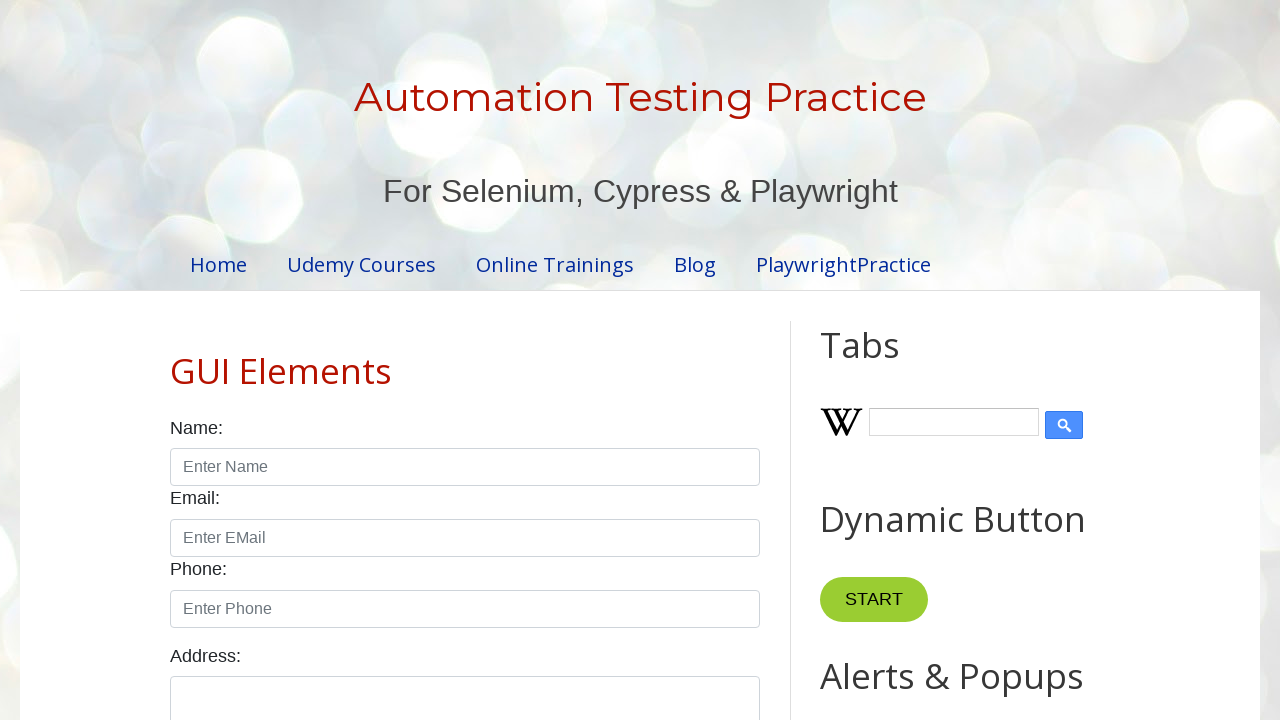

Filled name field with 'Jennifer' on (//input[@type='text'])[1]
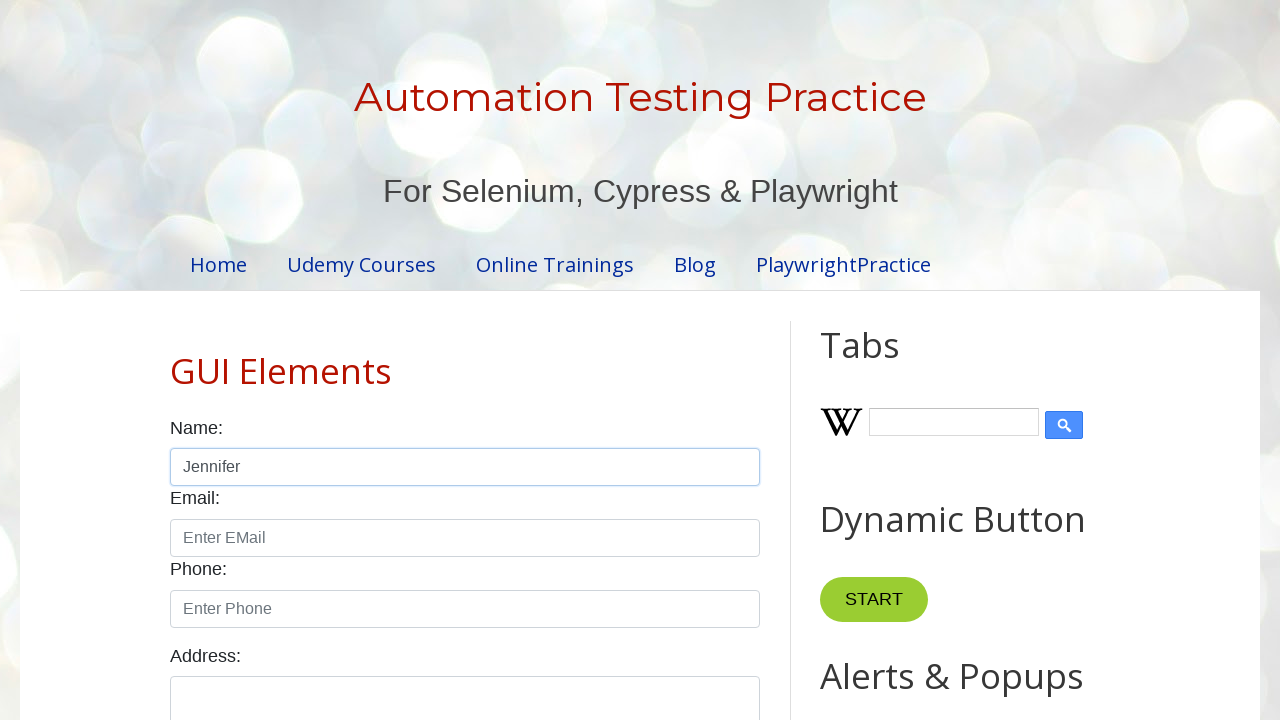

Filled email field with 'jennifer.test@example.com' on (//input[@type='text'])[2]
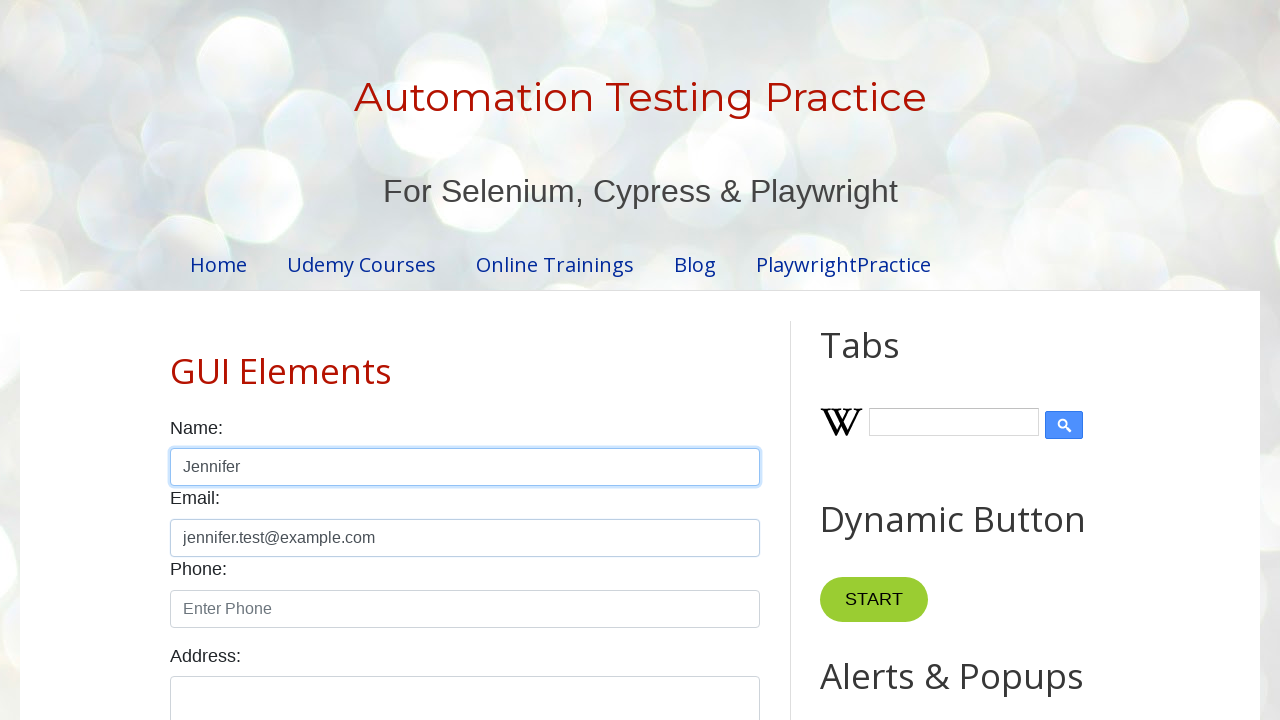

Filled phone field with '5551234567' on (//input[@type='text'])[3]
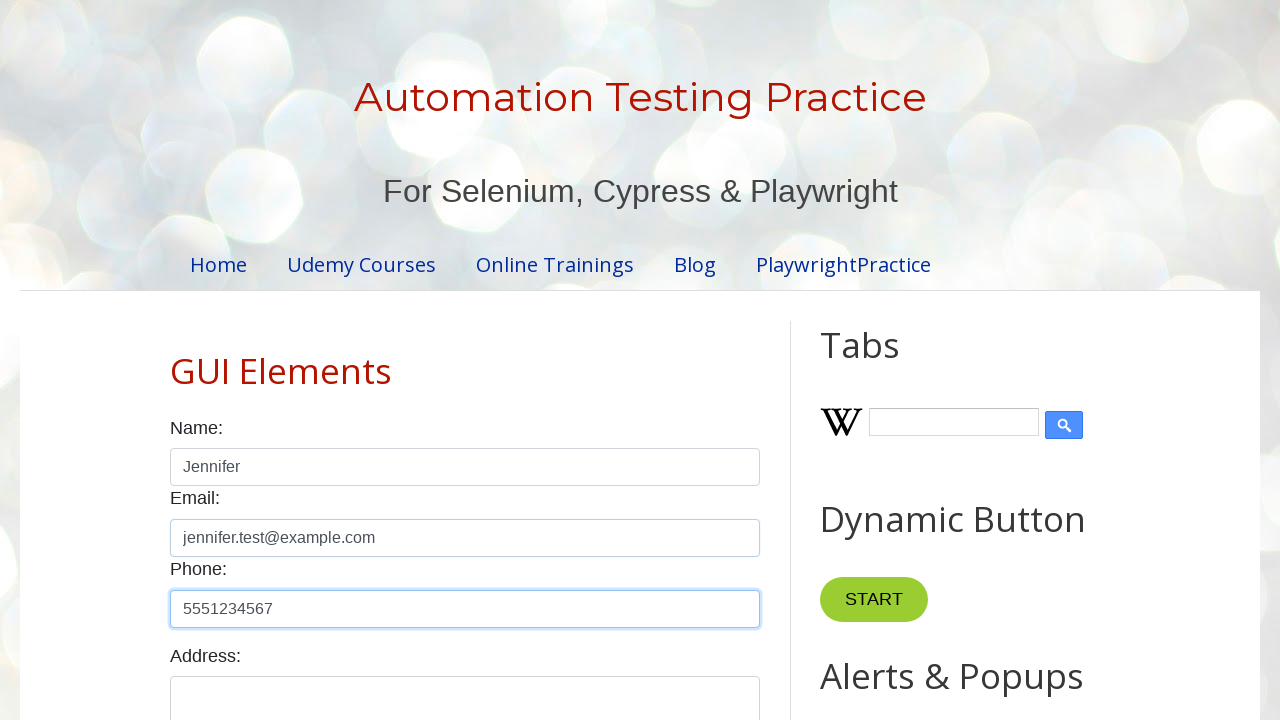

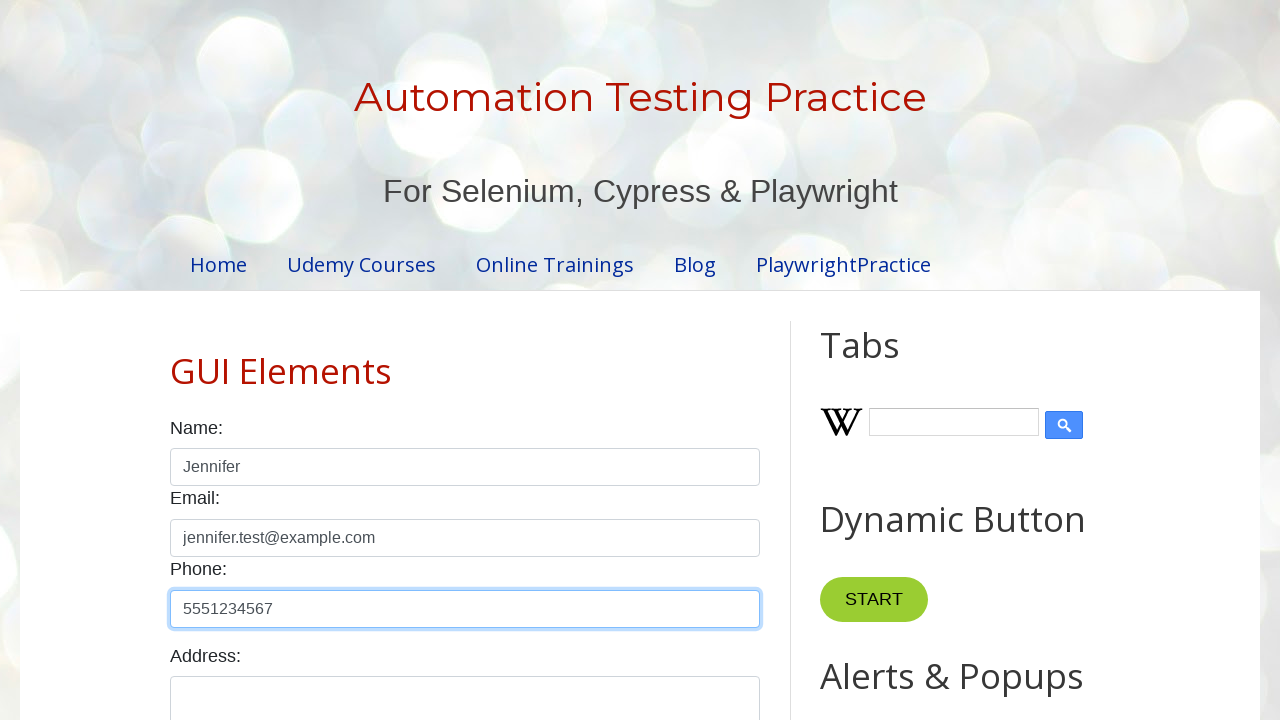